Tests UI element state properties on a demo page by verifying that a username field is displayed and enabled, and that a checkbox can be clicked to change its selected state.

Starting URL: https://demo.applitools.com/

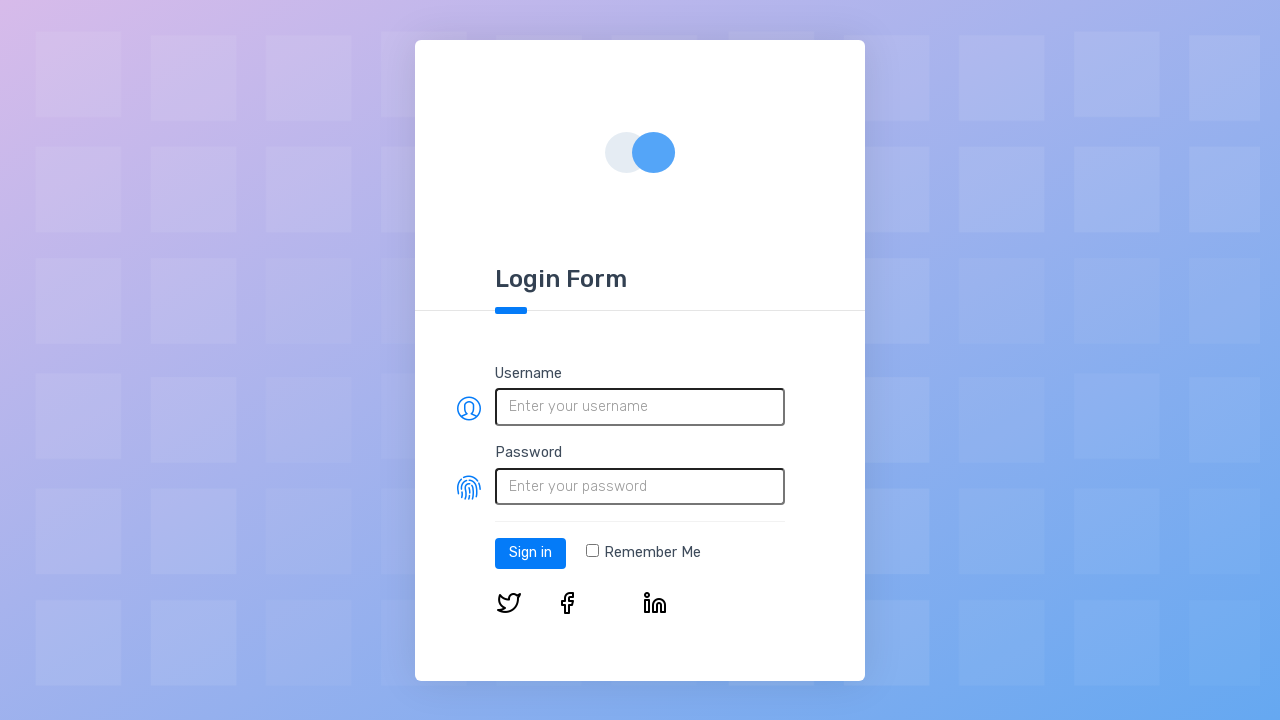

Located username field element
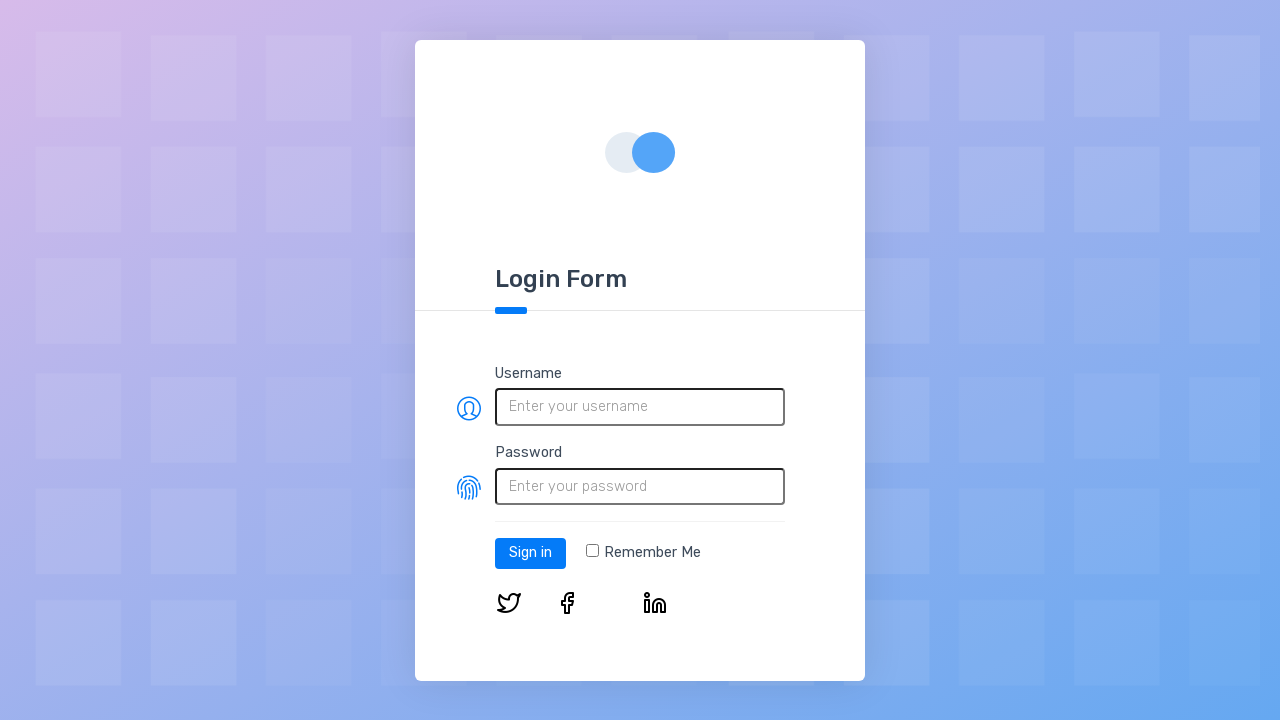

Verified username field is visible
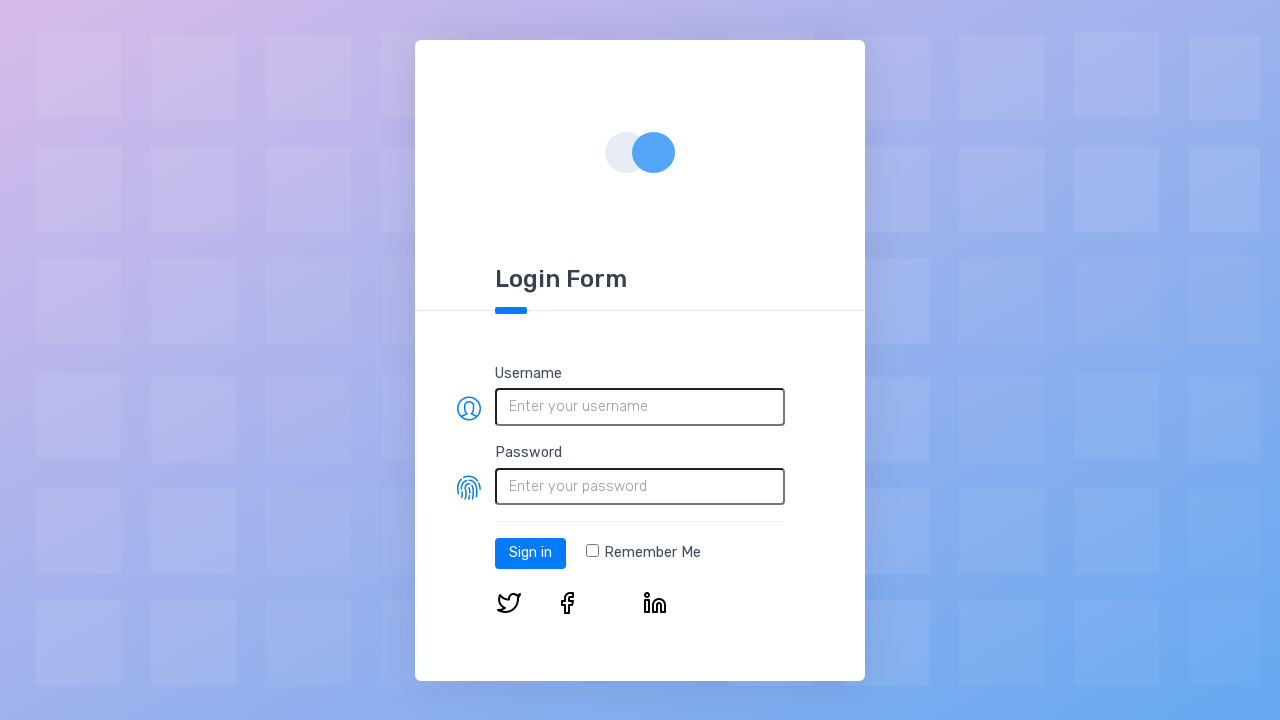

Verified username field is enabled
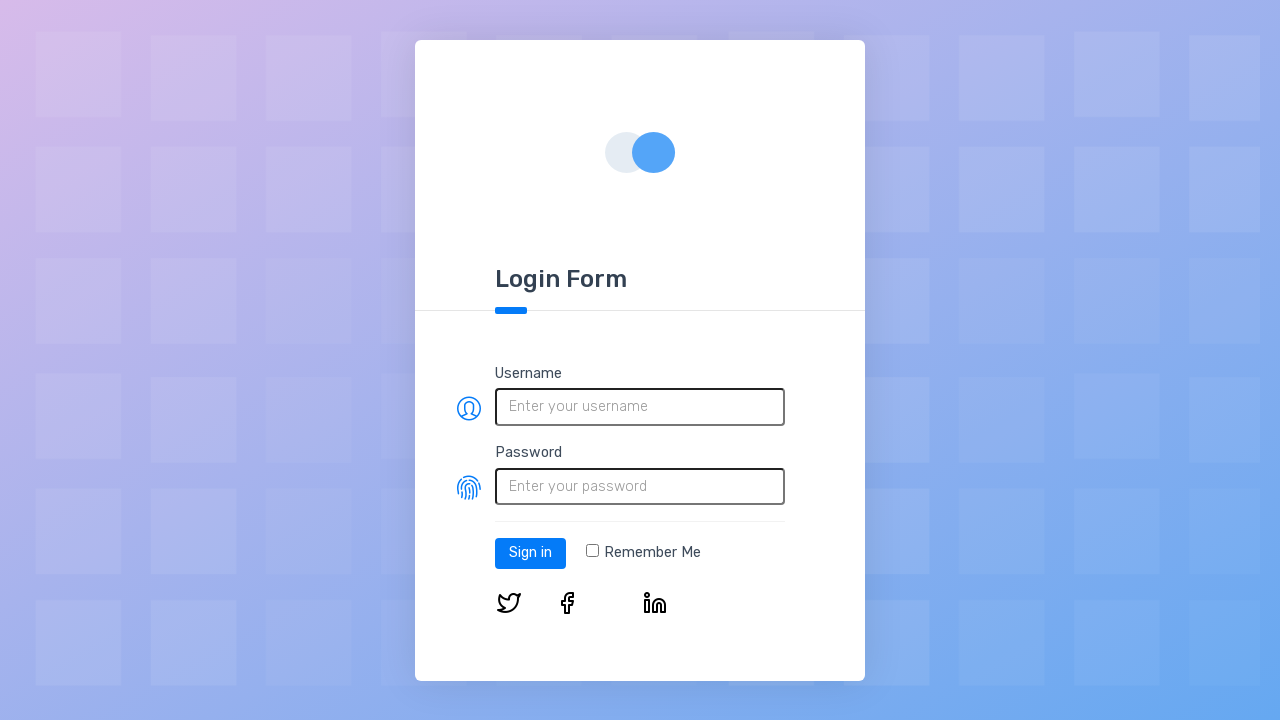

Located checkbox element
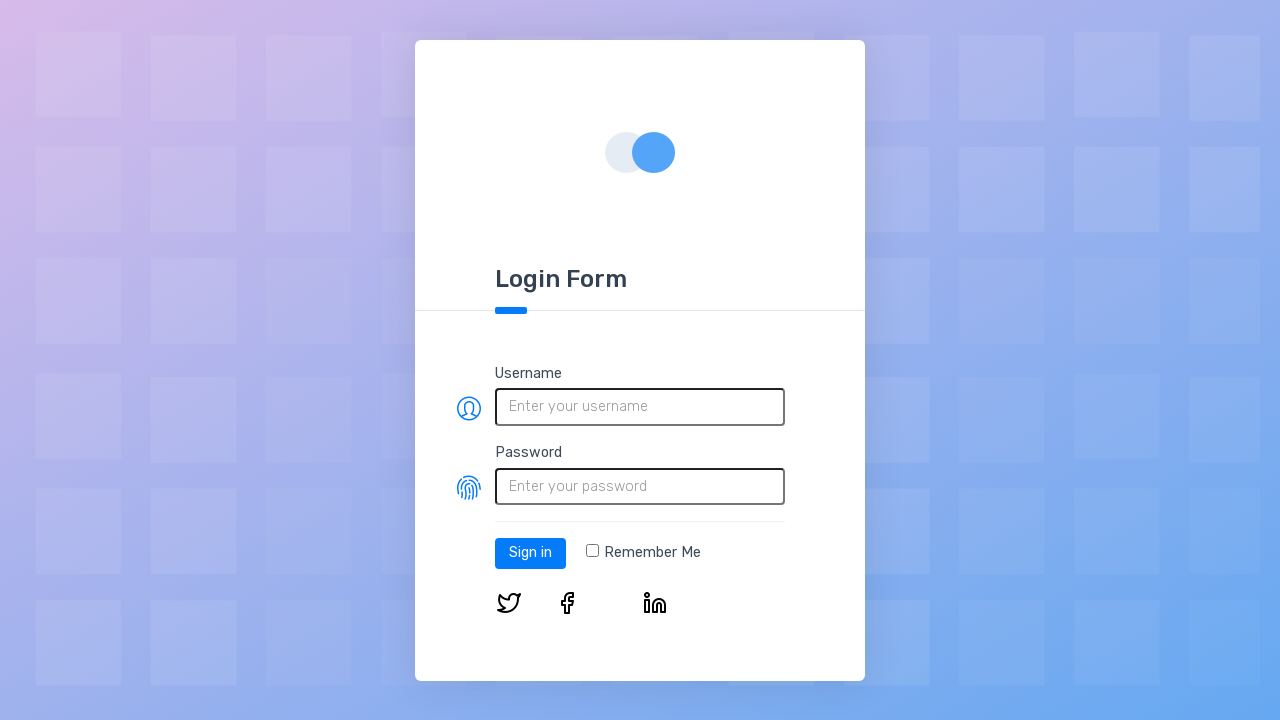

Verified checkbox is initially unchecked
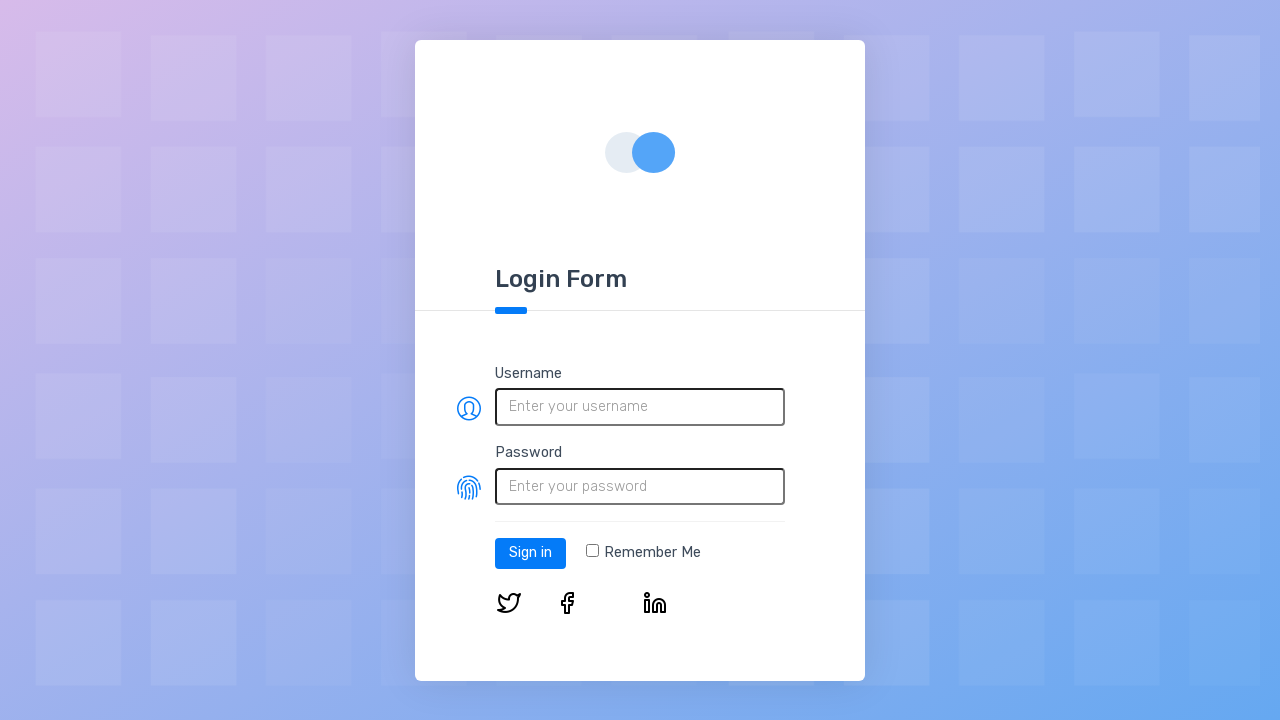

Clicked checkbox to select it at (592, 551) on input[type='checkbox']
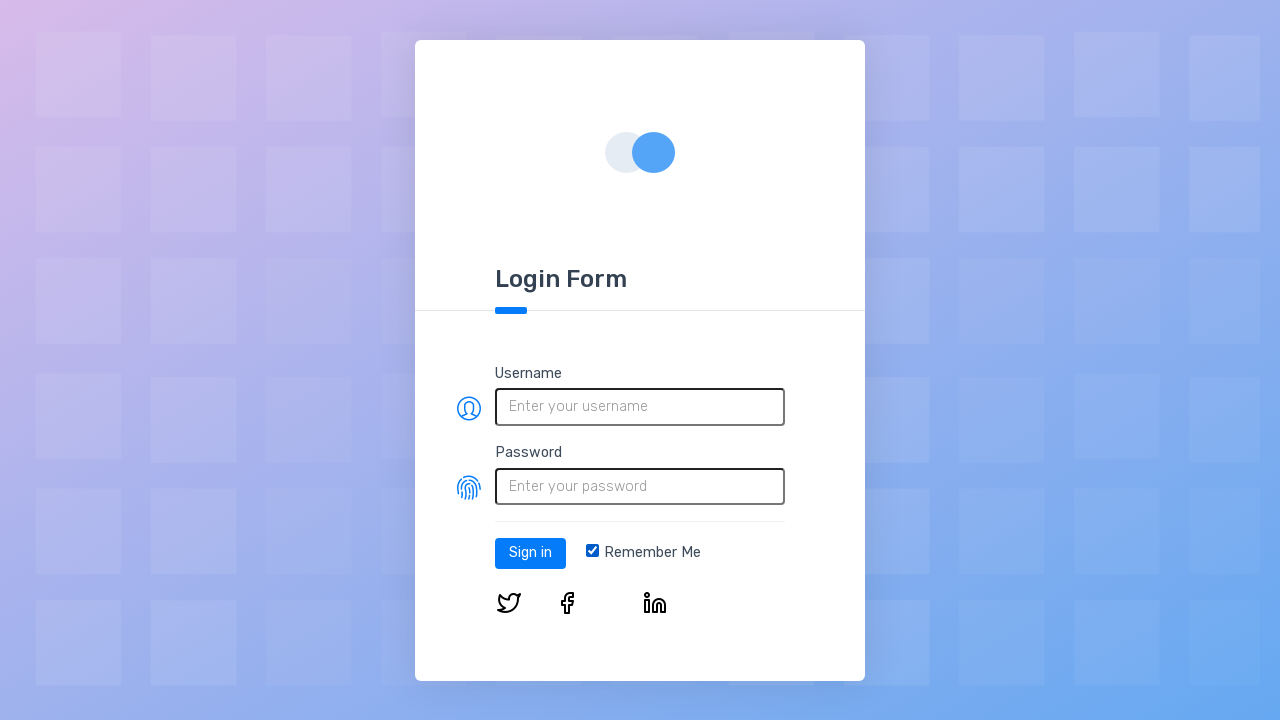

Verified checkbox is now checked
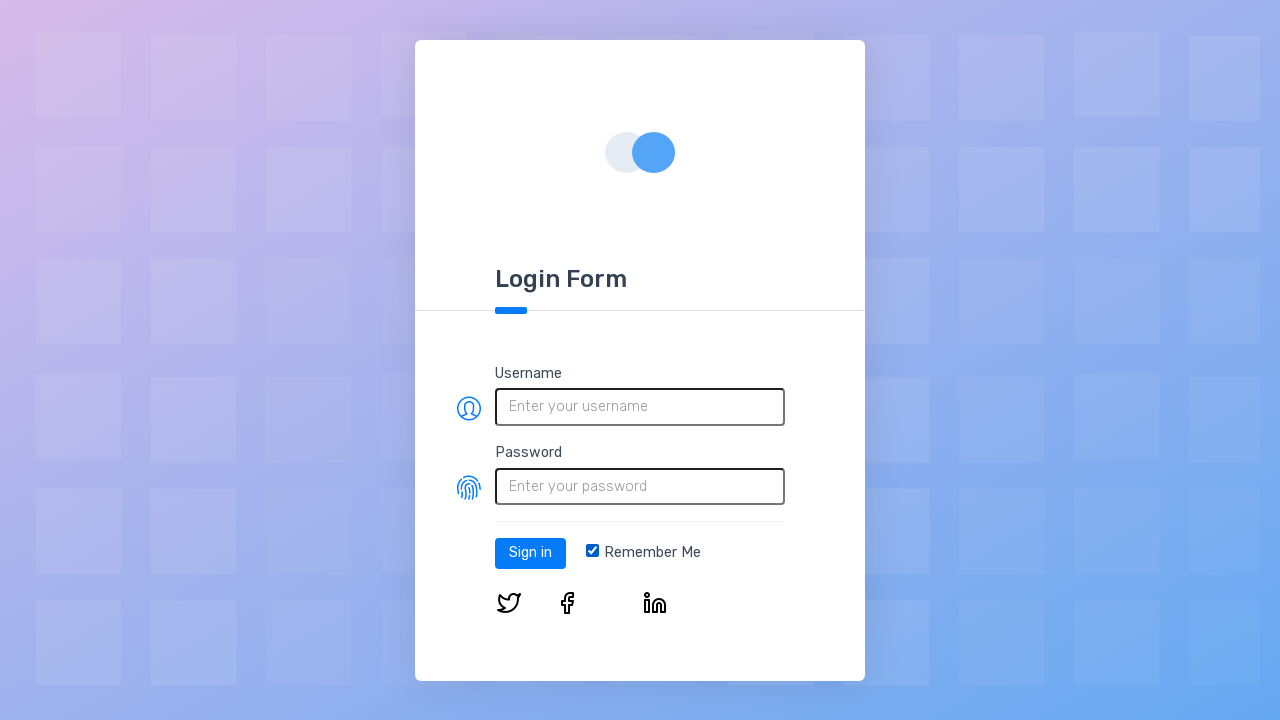

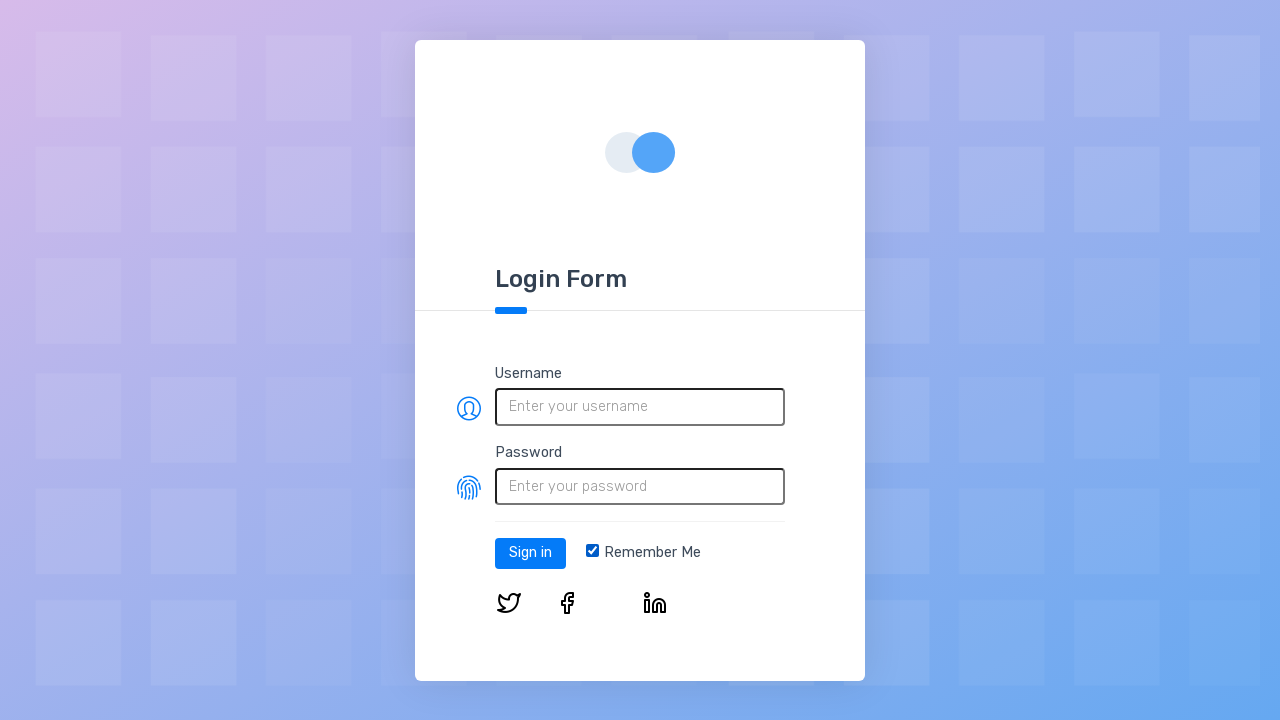